Tests navigation between Map, List, and Analytics views by clicking tabs

Starting URL: https://www.dronemap.cc

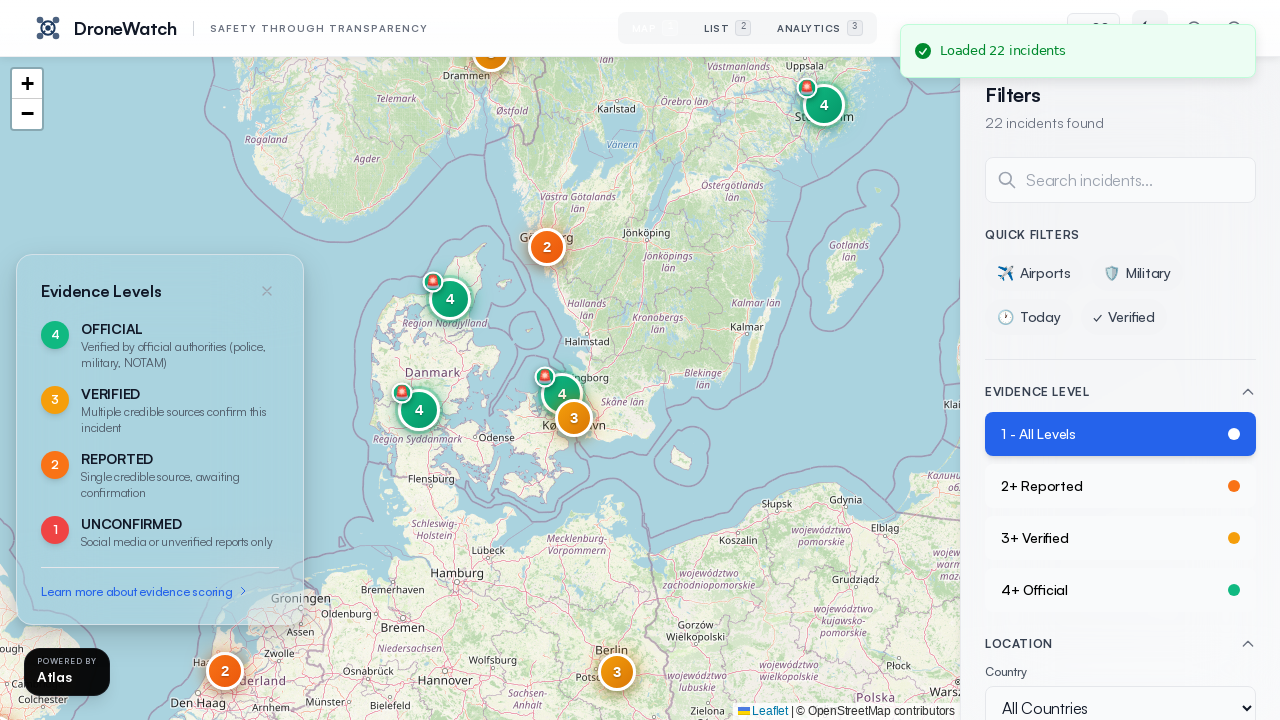

Waited for page to load with networkidle state
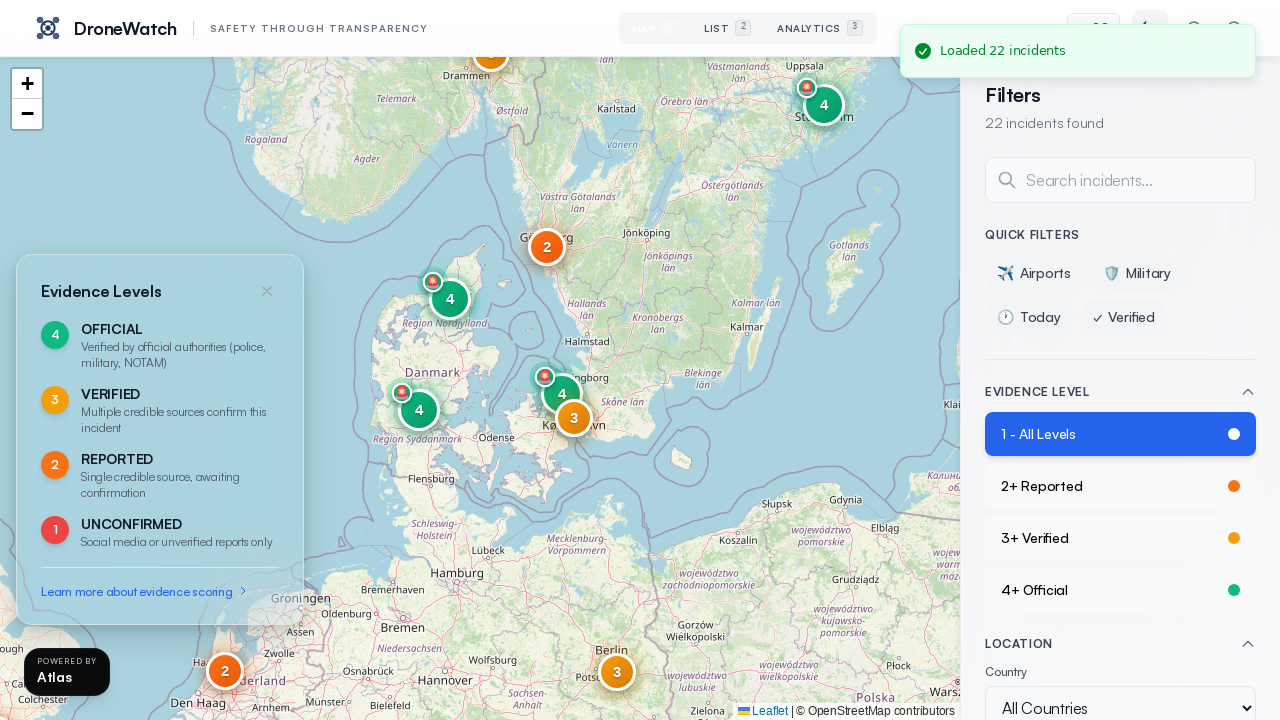

Clicked List view tab at (728, 28) on text=List
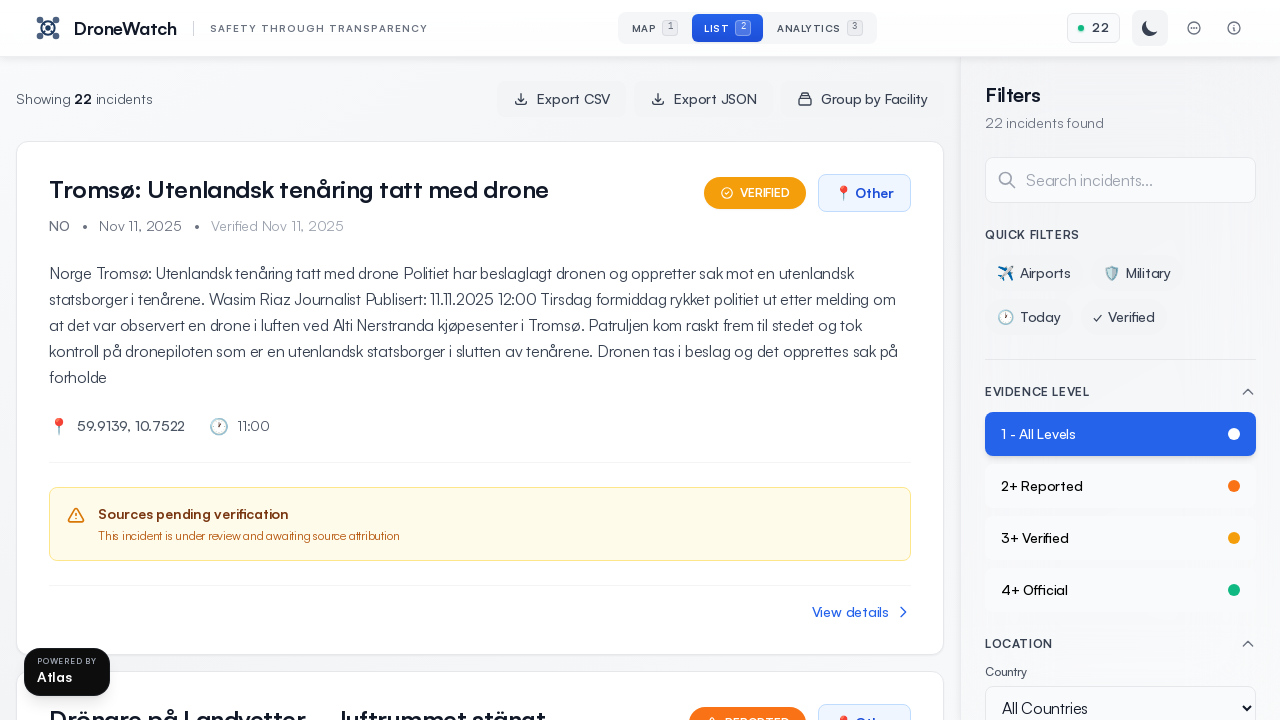

List view loaded and became active
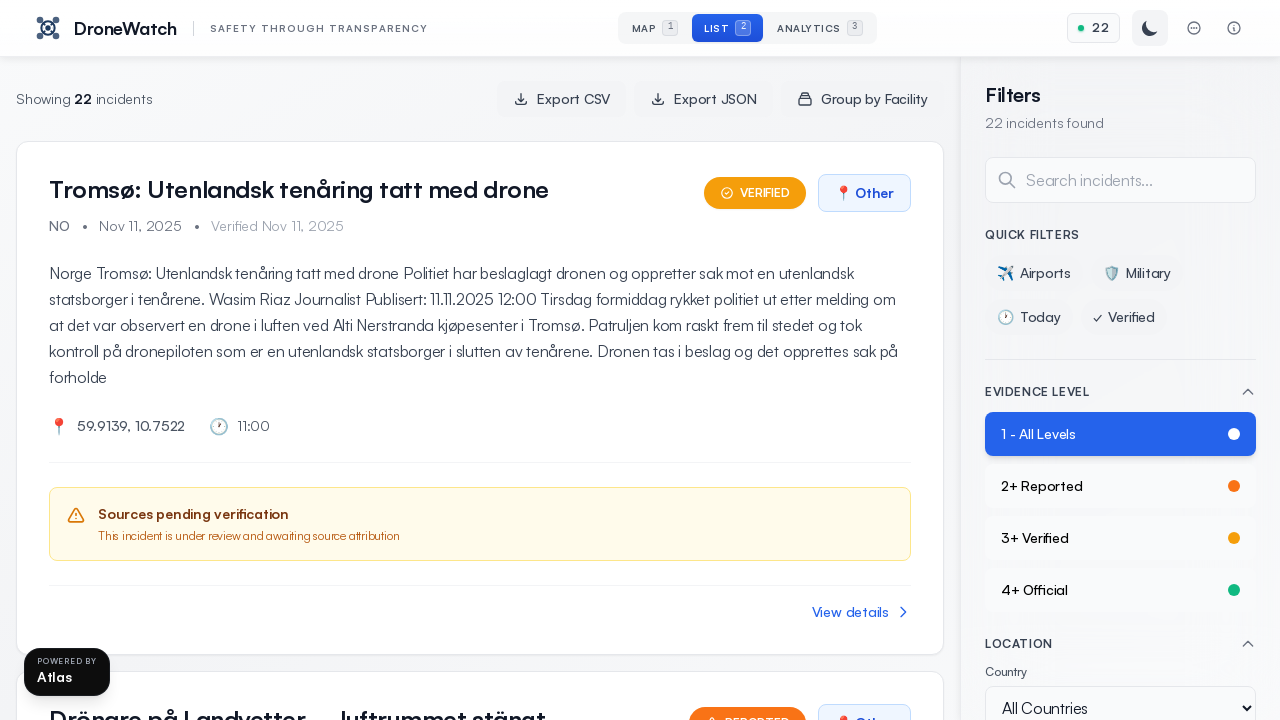

Clicked Analytics view tab at (820, 28) on text=Analytics
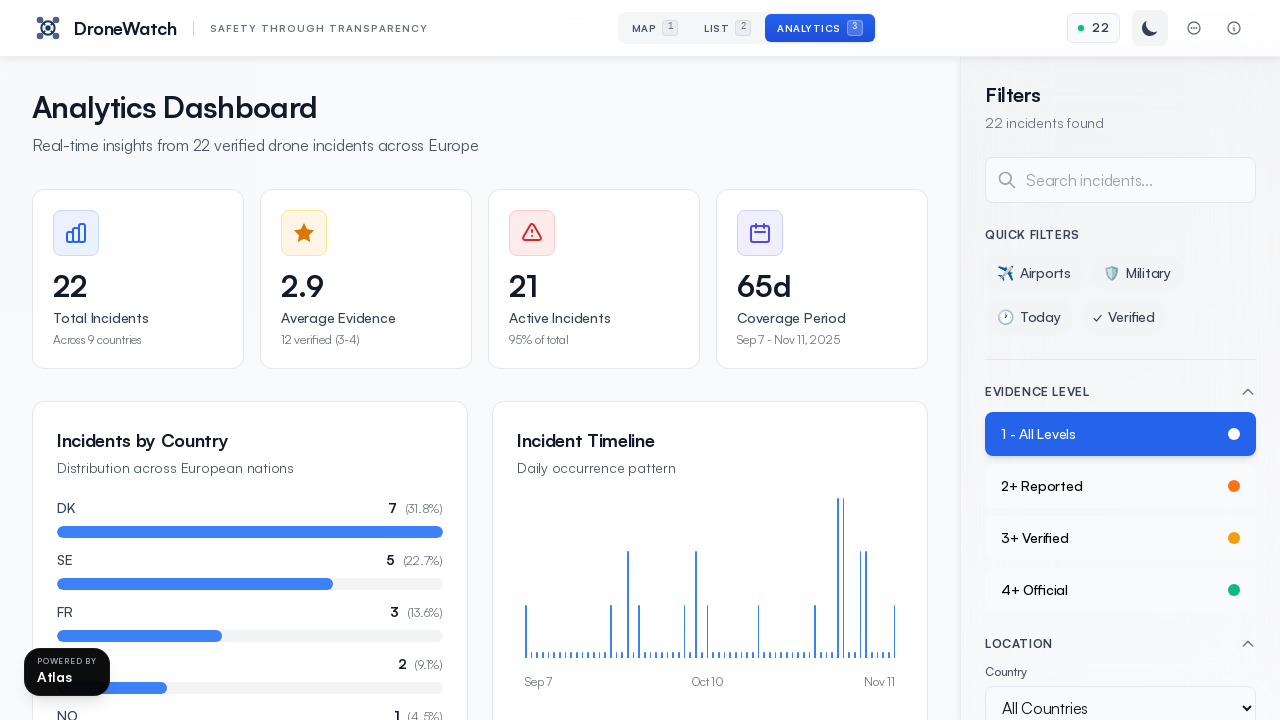

Analytics view loaded and became active
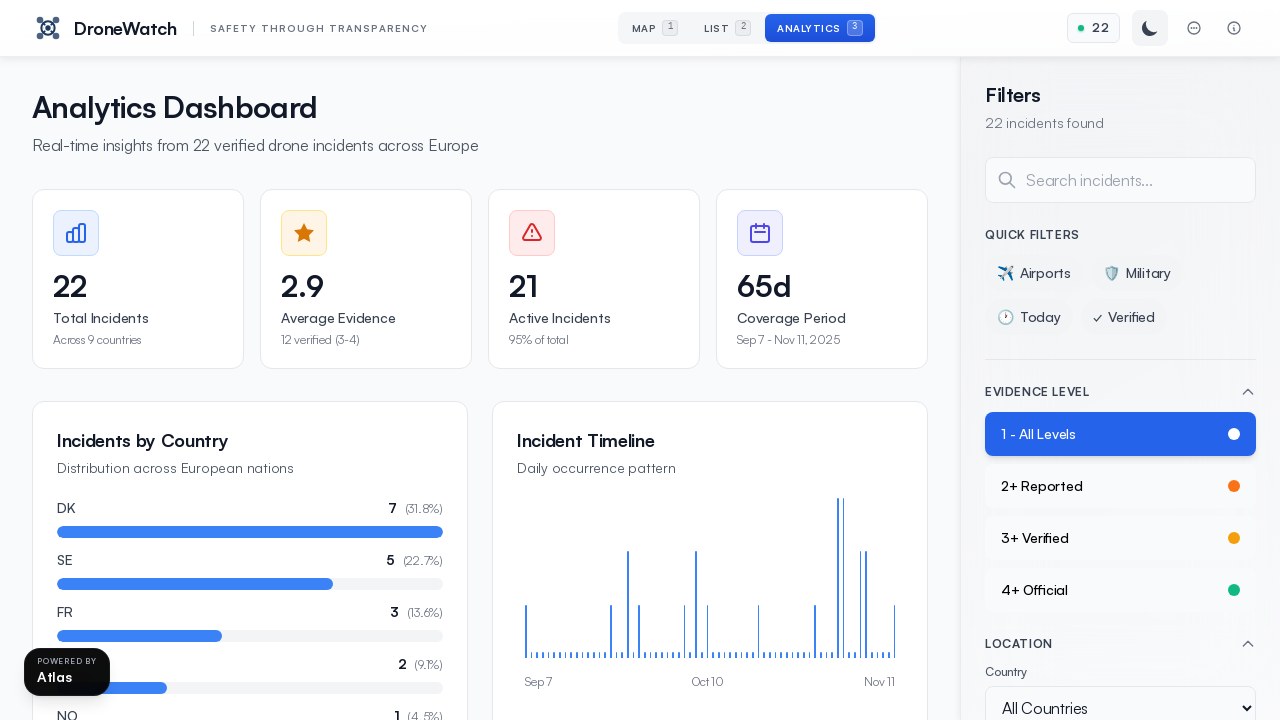

Clicked Map view tab at (655, 28) on text=Map
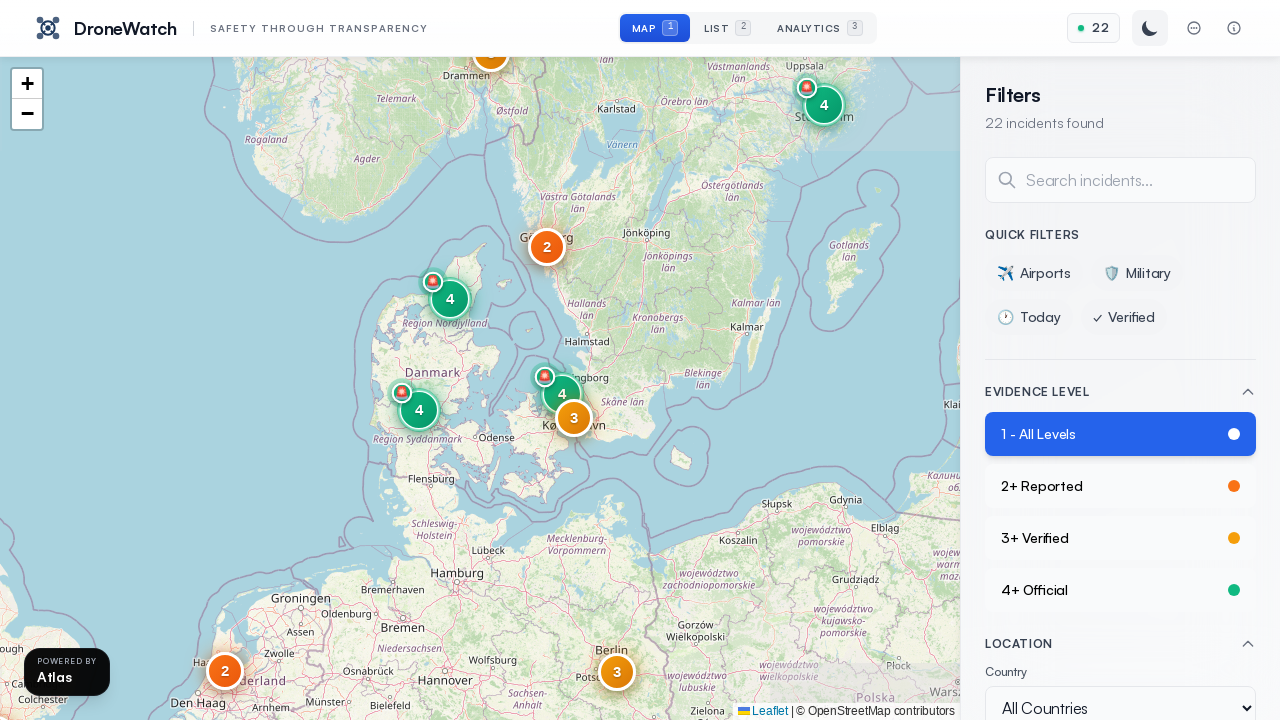

Map view loaded and became active
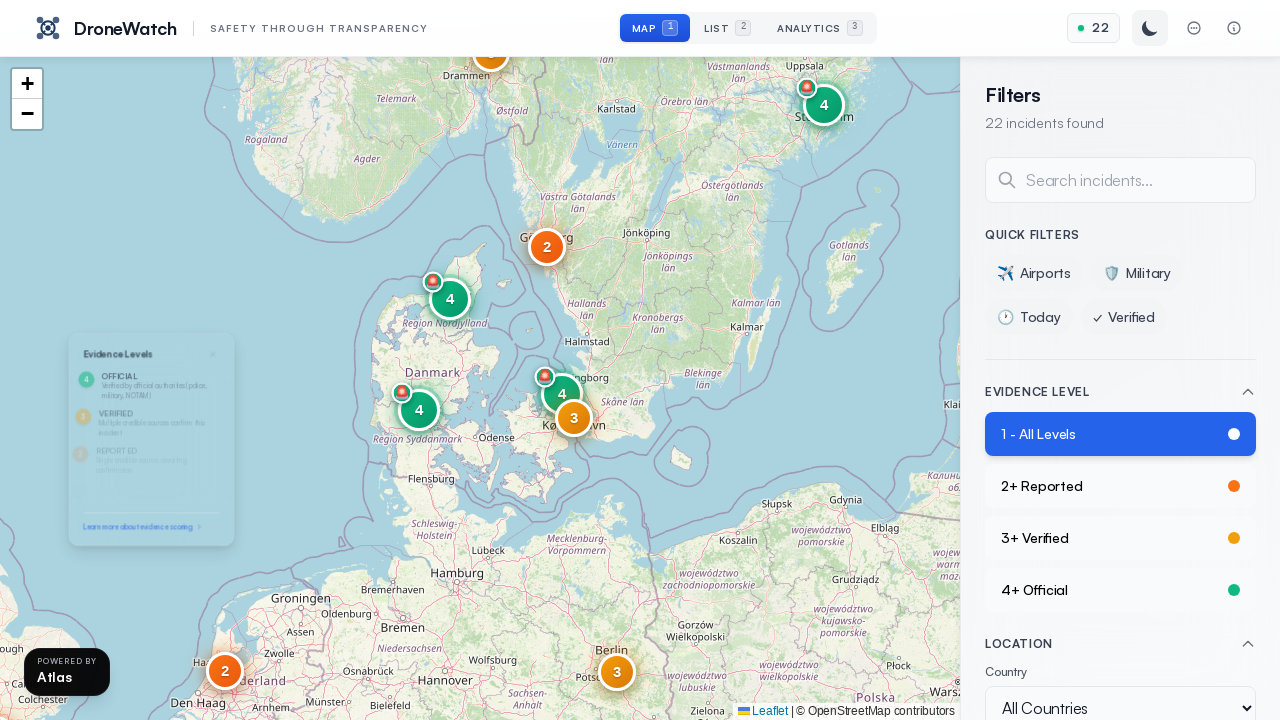

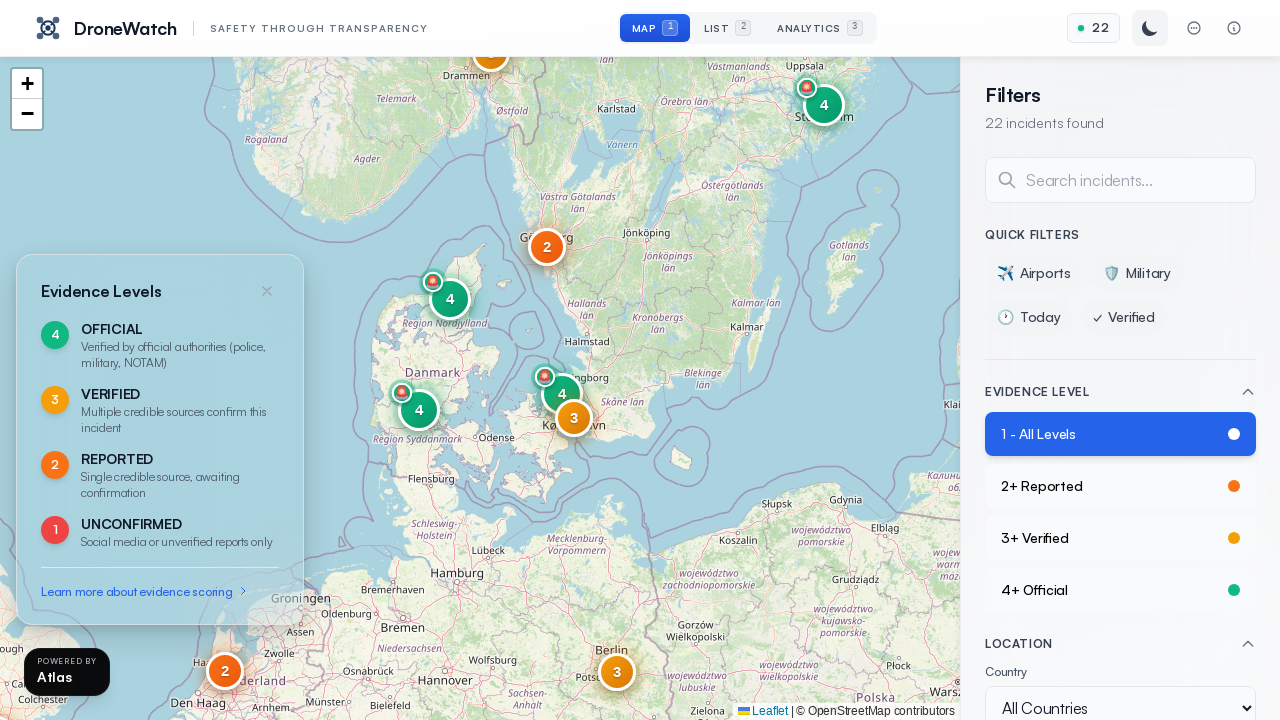